Verifies that the "Log In" button on the NextBaseCRM login page displays the expected text "Log In" by checking the button's value attribute.

Starting URL: https://login1.nextbasecrm.com/

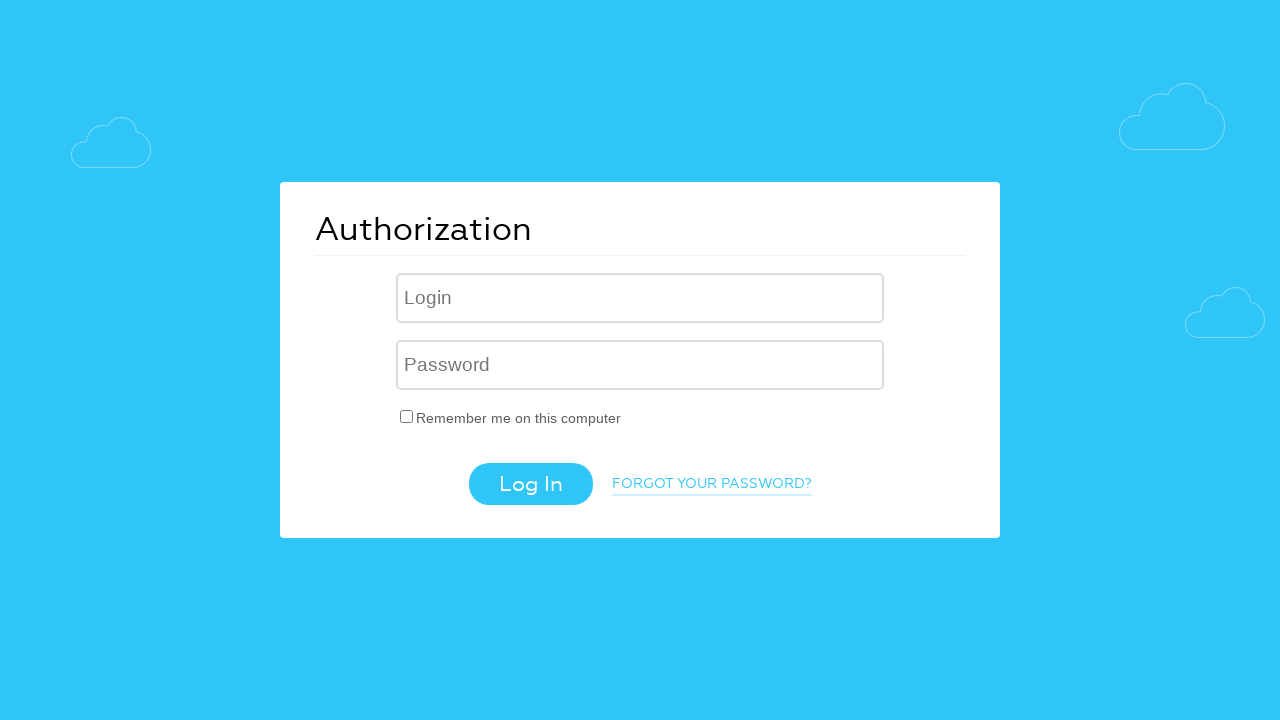

Navigated to NextBaseCRM login page
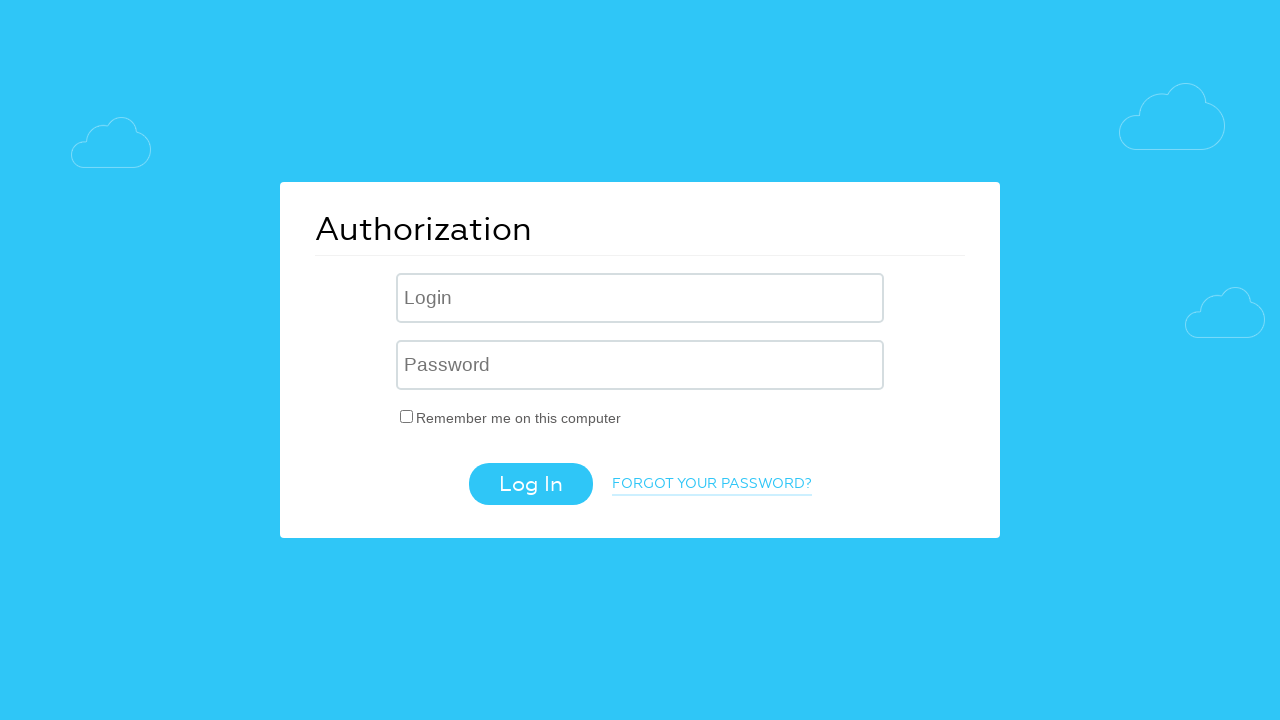

Located Log In button using CSS selector
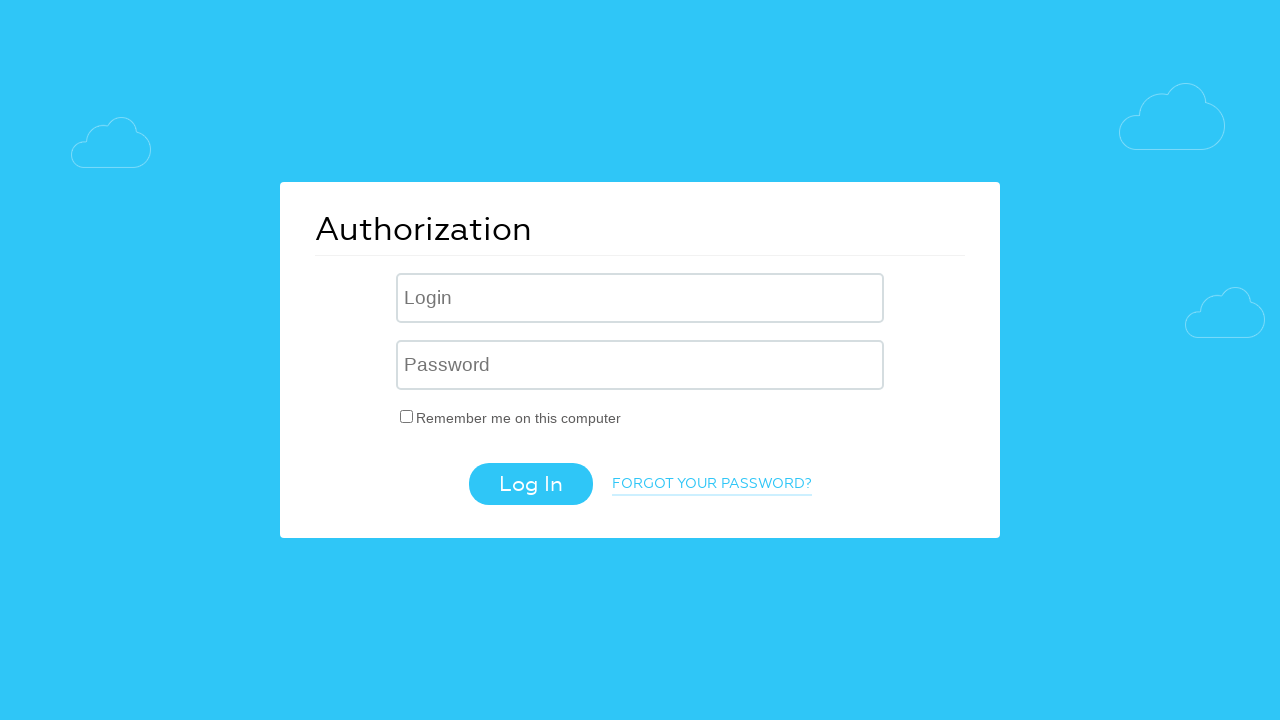

Log In button is visible
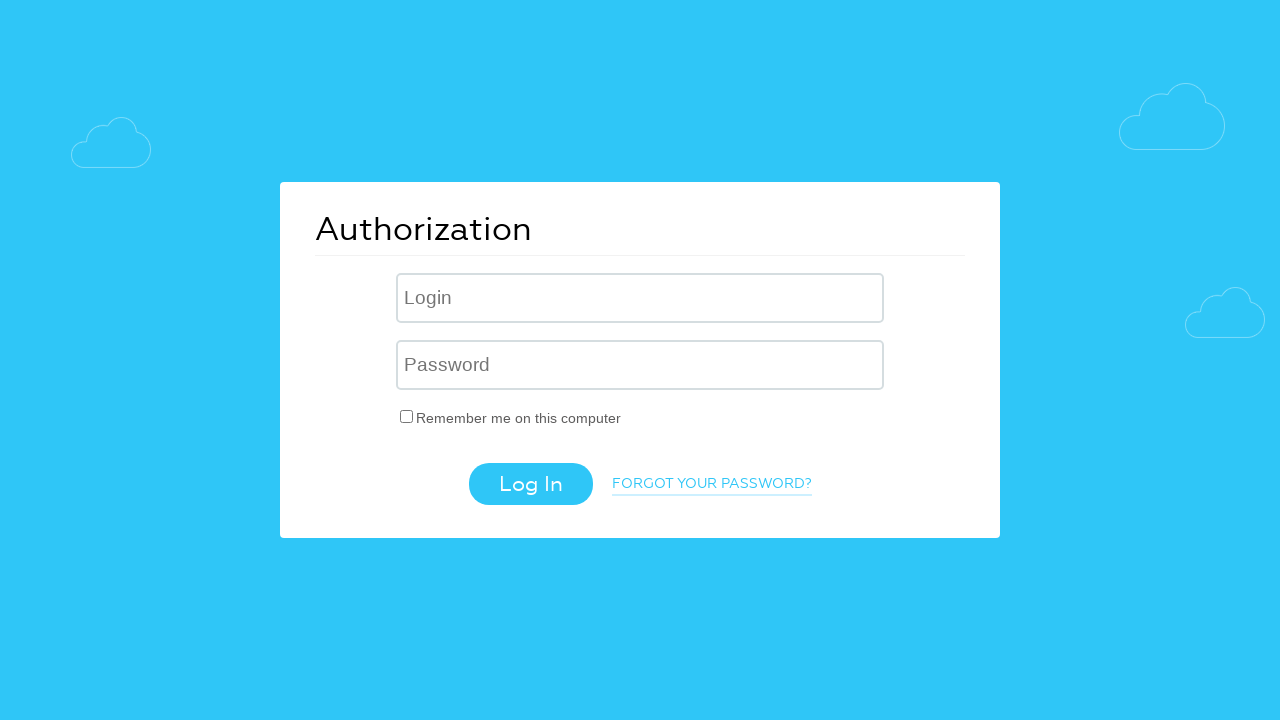

Retrieved value attribute from Log In button
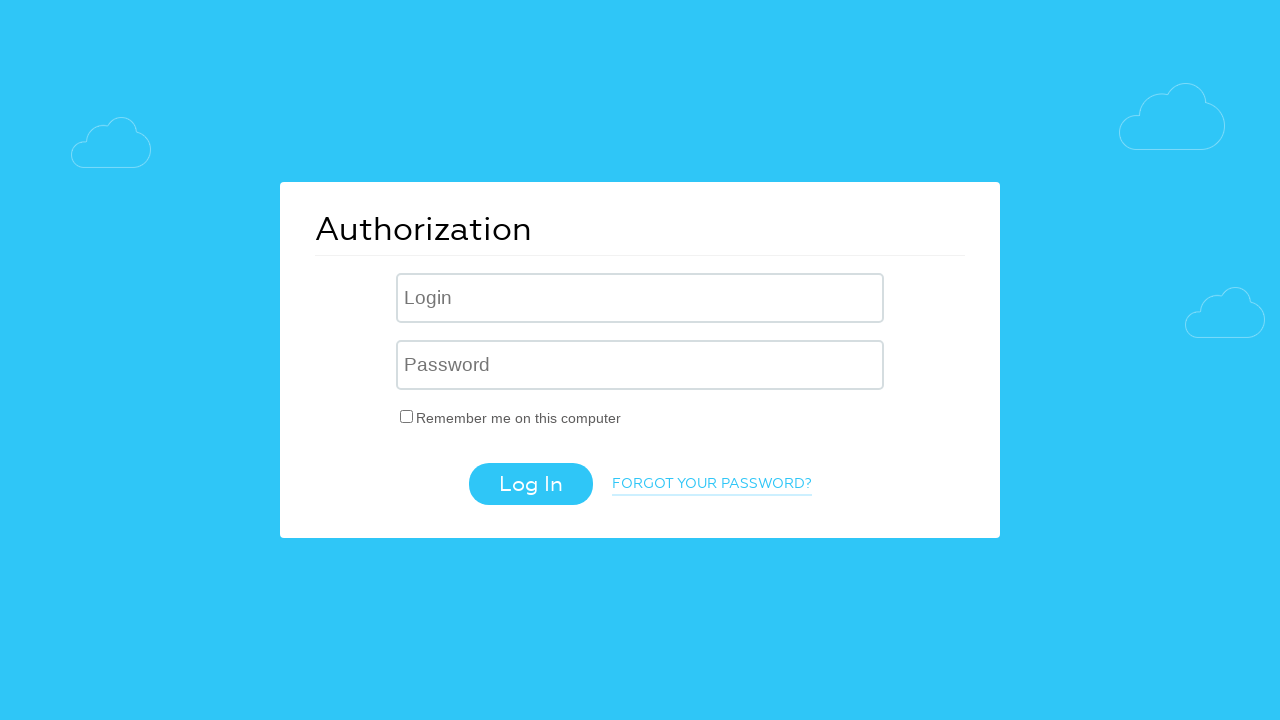

Set expected button text to 'Log In'
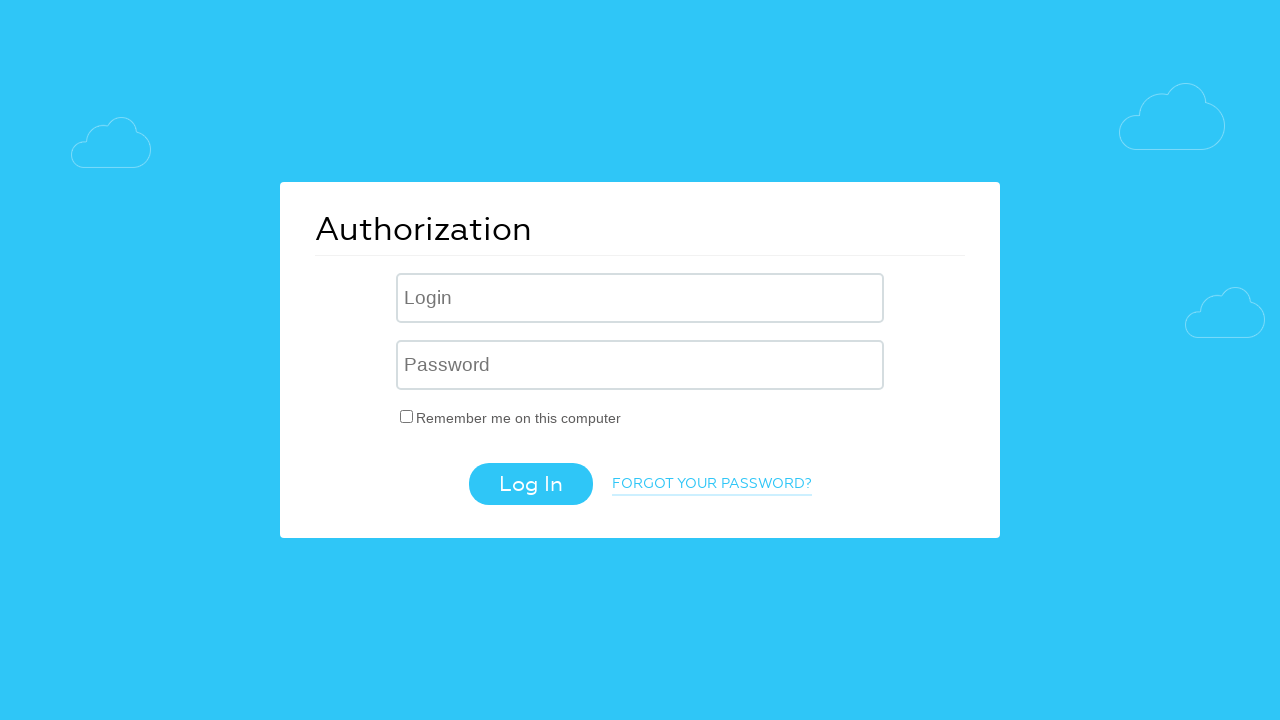

Verified Log In button text matches expected value: 'Log In'
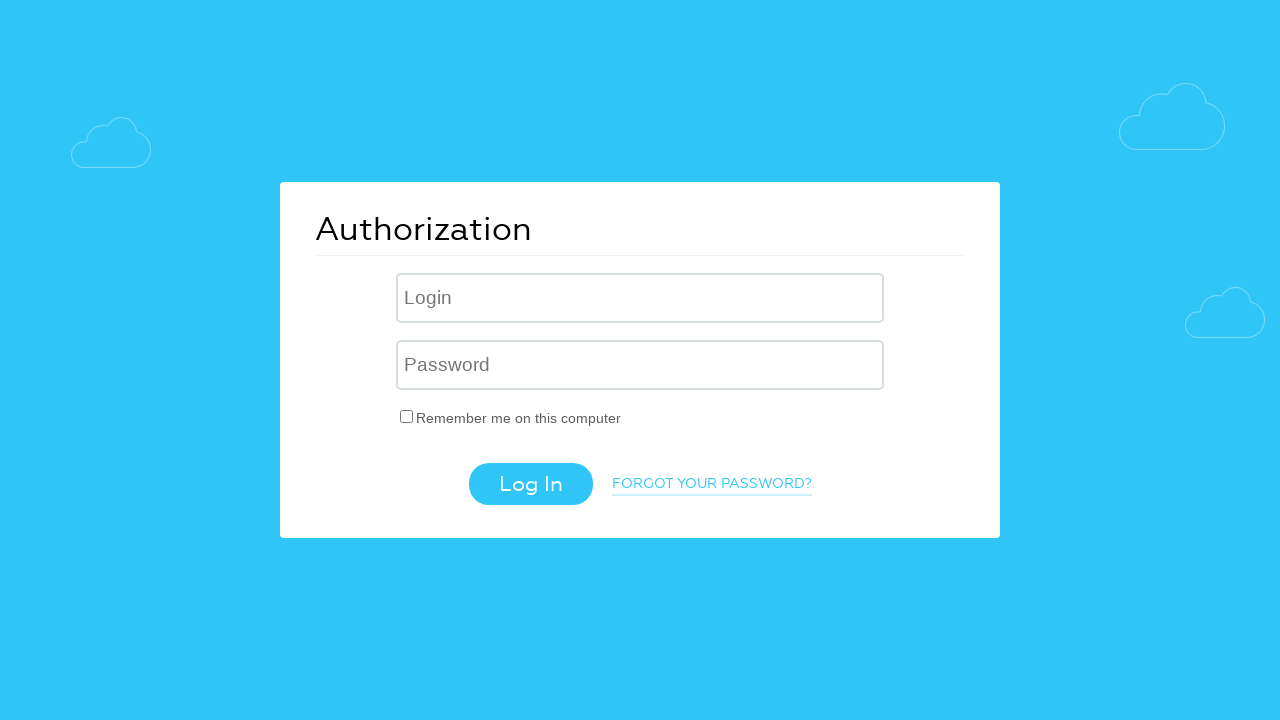

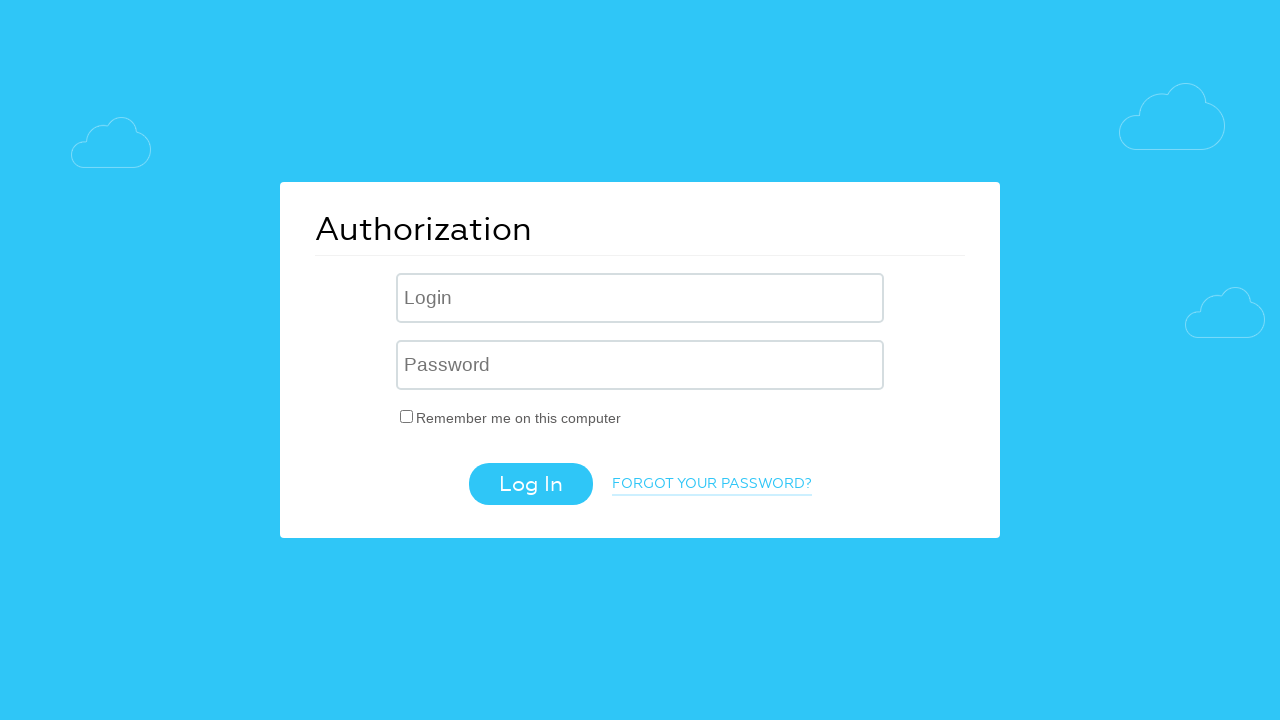